Calculates a mathematical value (pi^e * 10000 rounded up), clicks a link with that text, then fills out a form with first name, last name, city, and country fields before submitting.

Starting URL: http://suninjuly.github.io/find_link_text

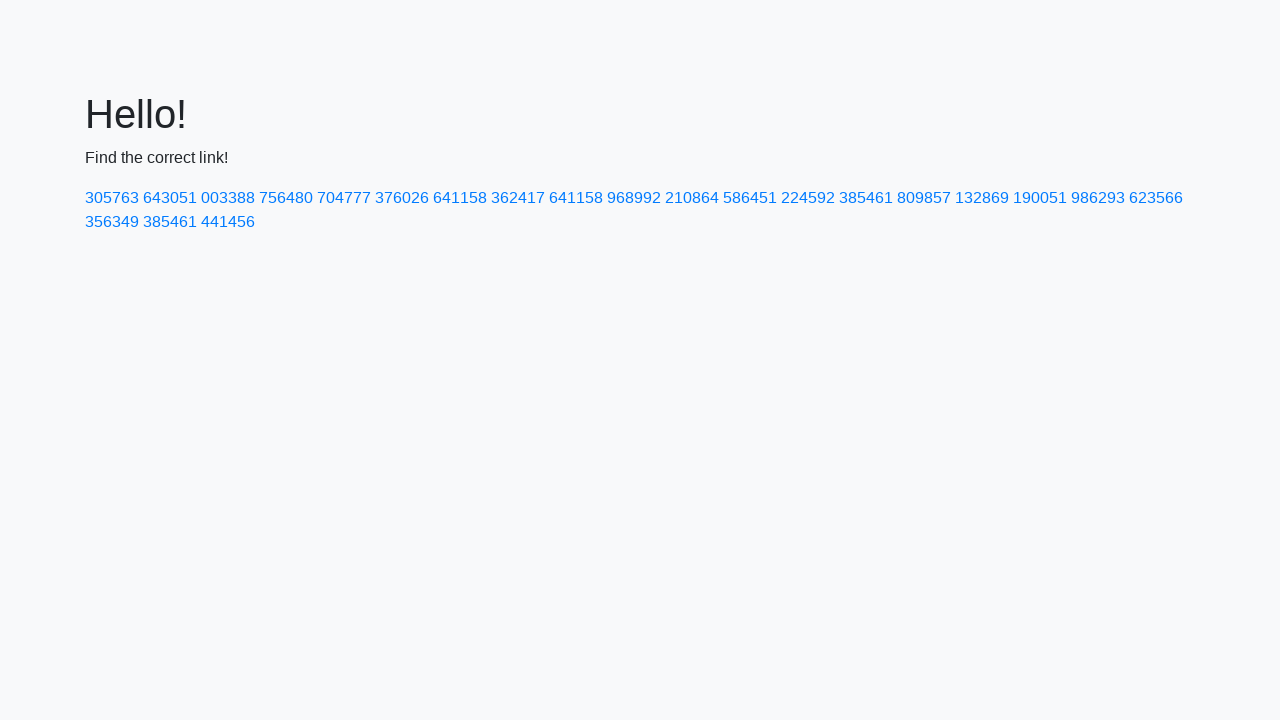

Calculated link text value: 224592
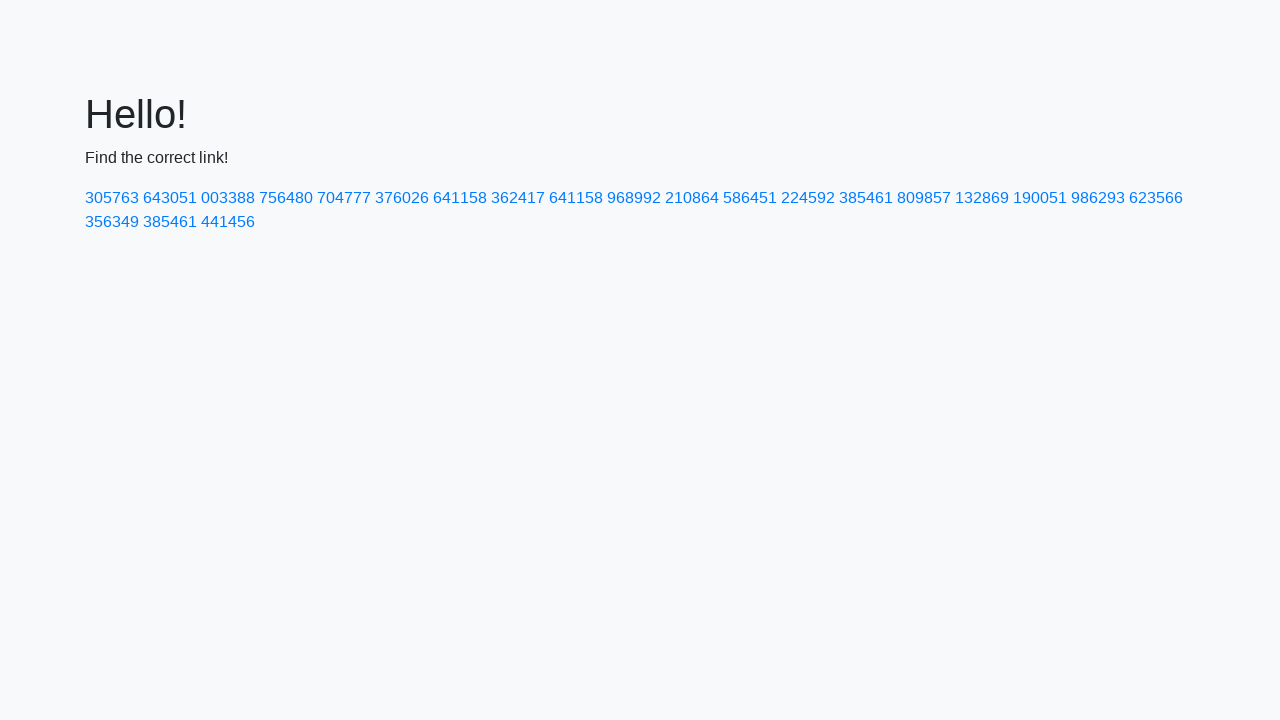

Clicked link with text '224592' at (808, 198) on text=224592
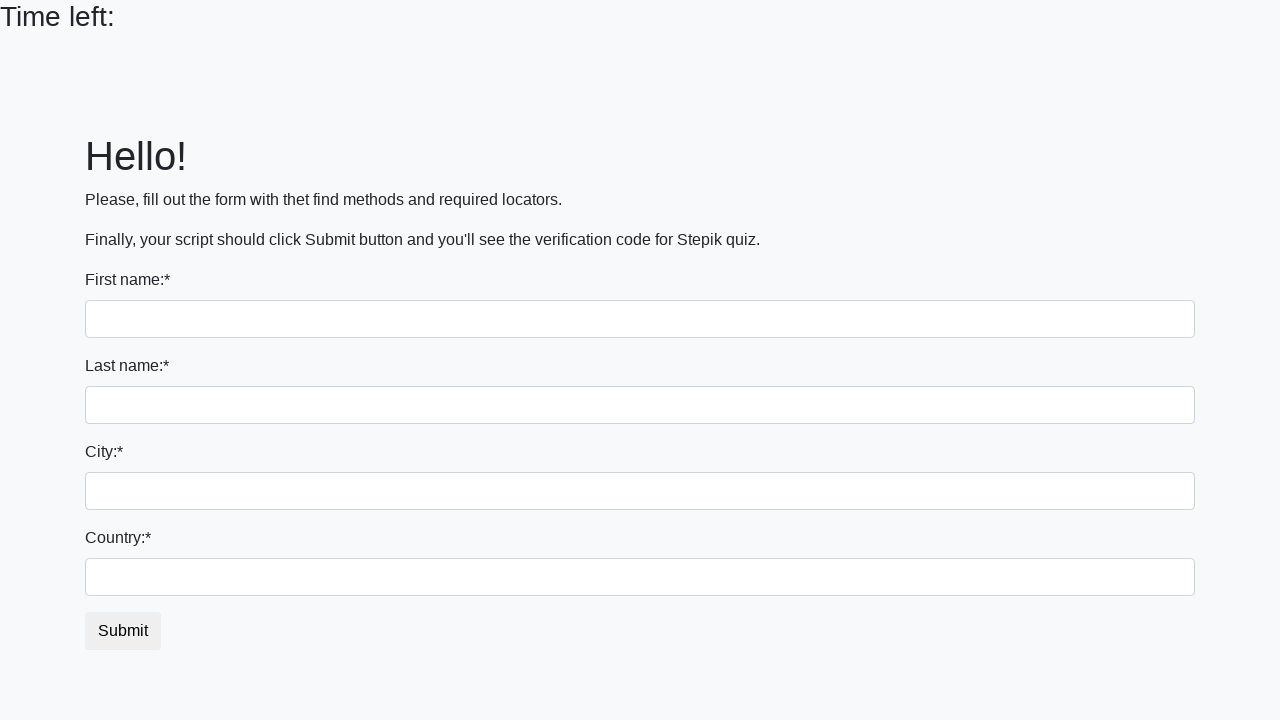

Filled first name field with 'Ivan' on input
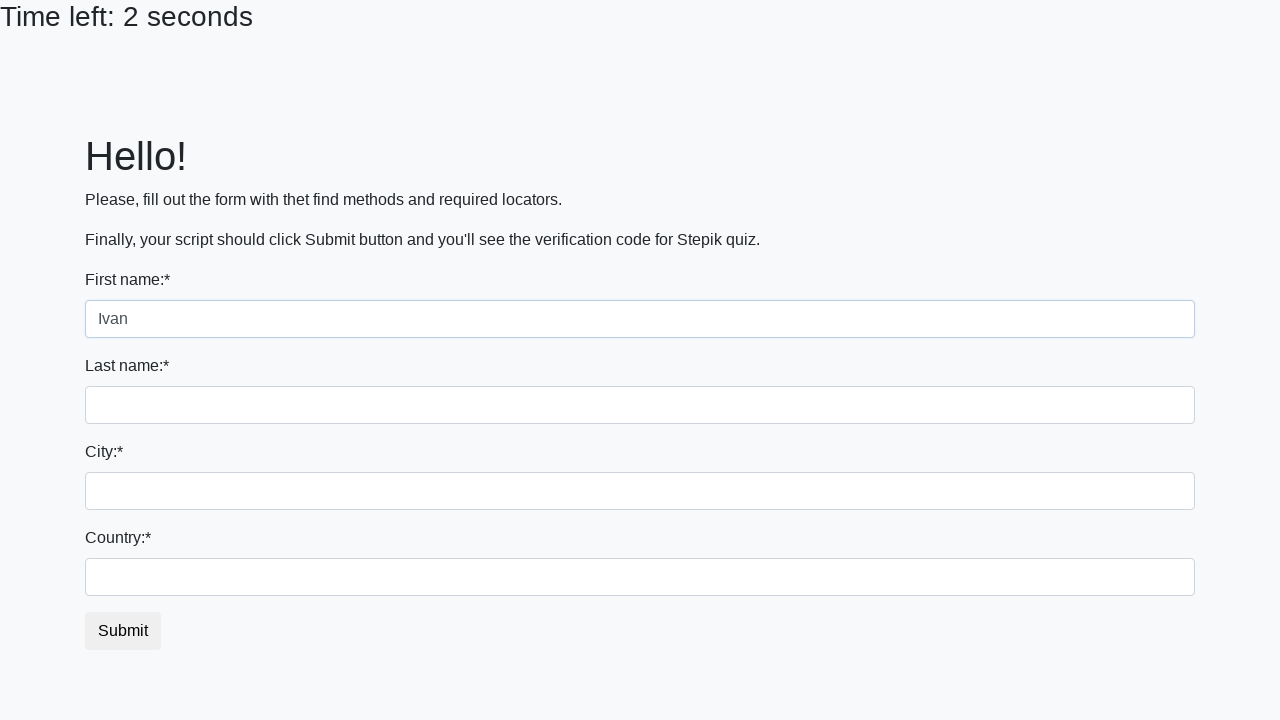

Filled last name field with 'Petrov' on input[name='last_name']
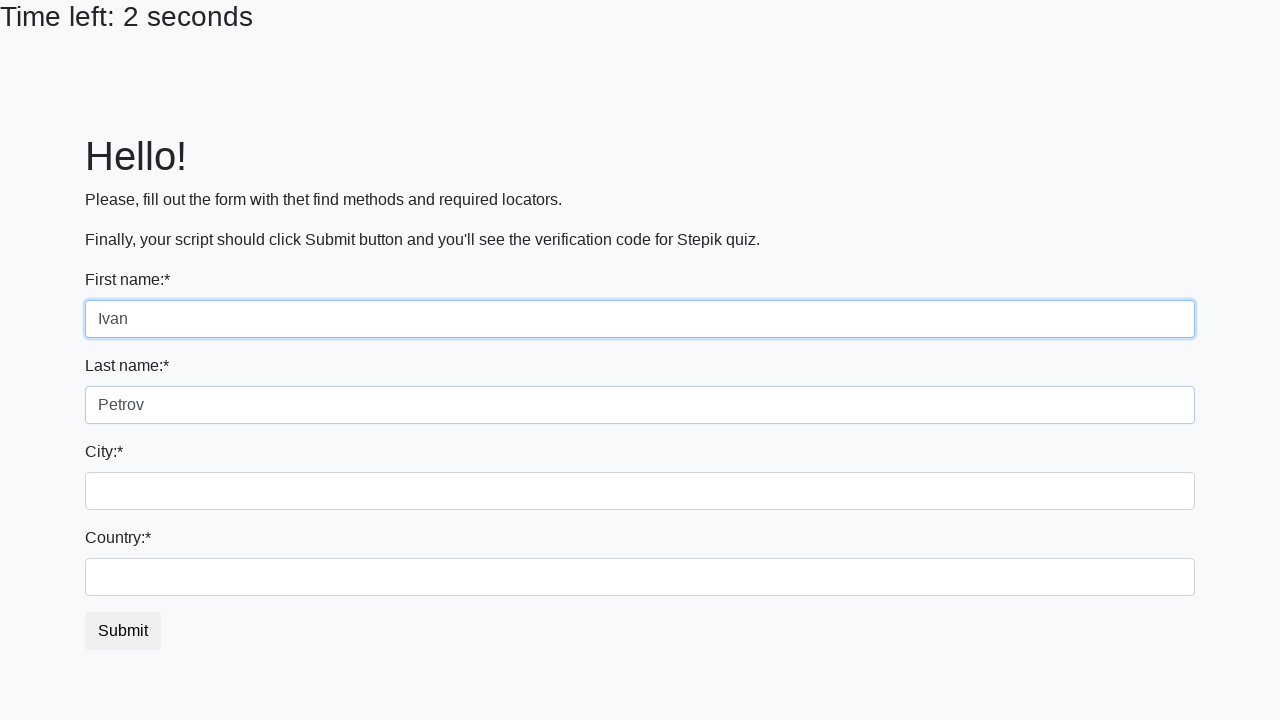

Filled city field with 'Smolensk' on .form-control.city
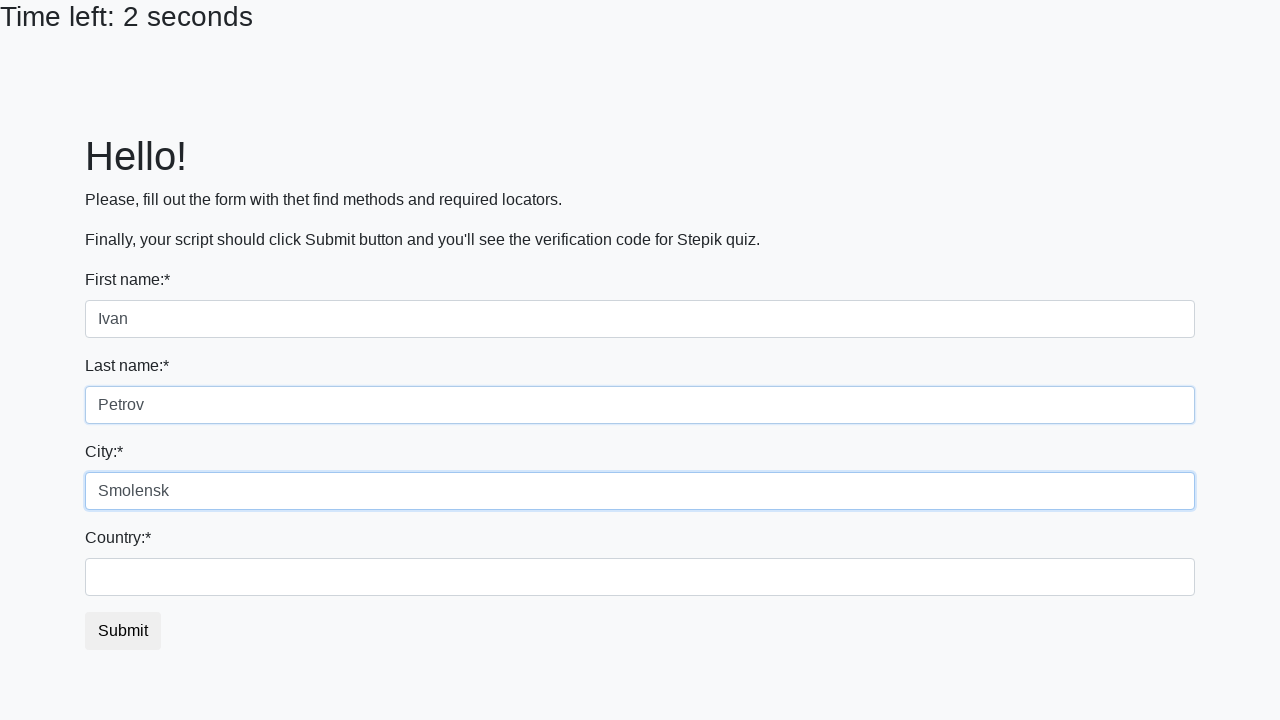

Filled country field with 'Russia' on #country
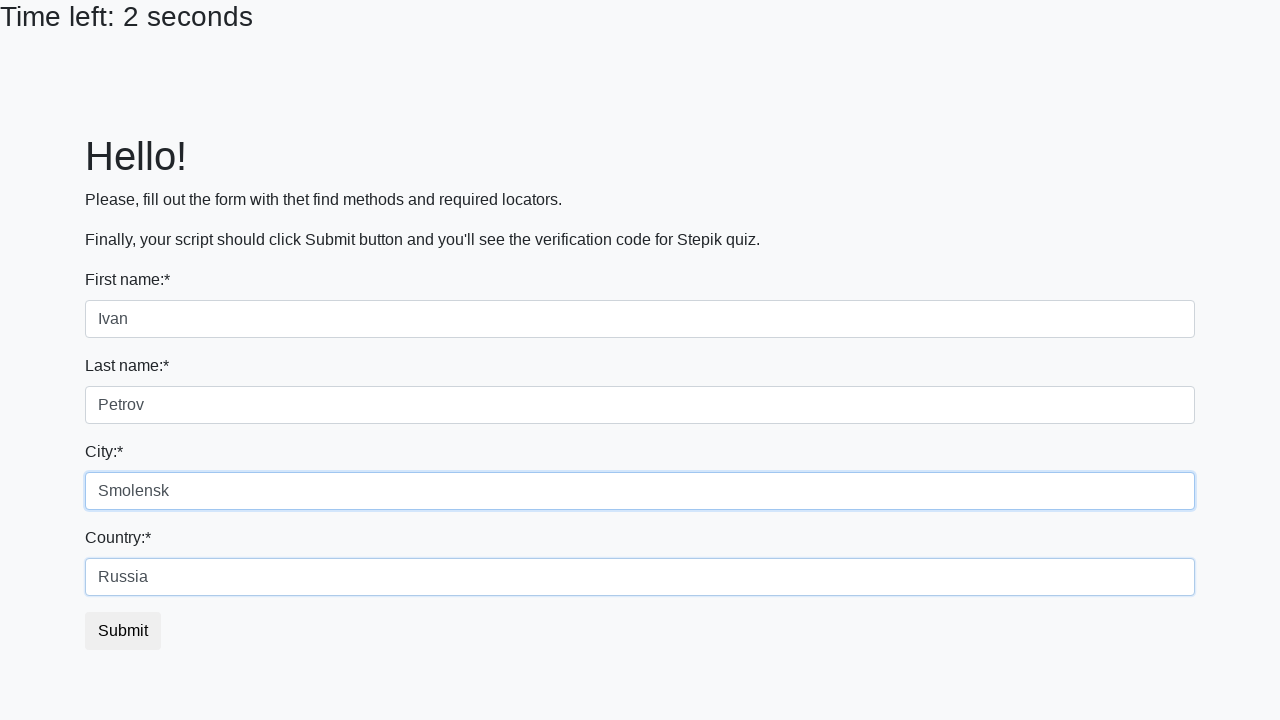

Clicked submit button to complete form submission at (123, 631) on button.btn
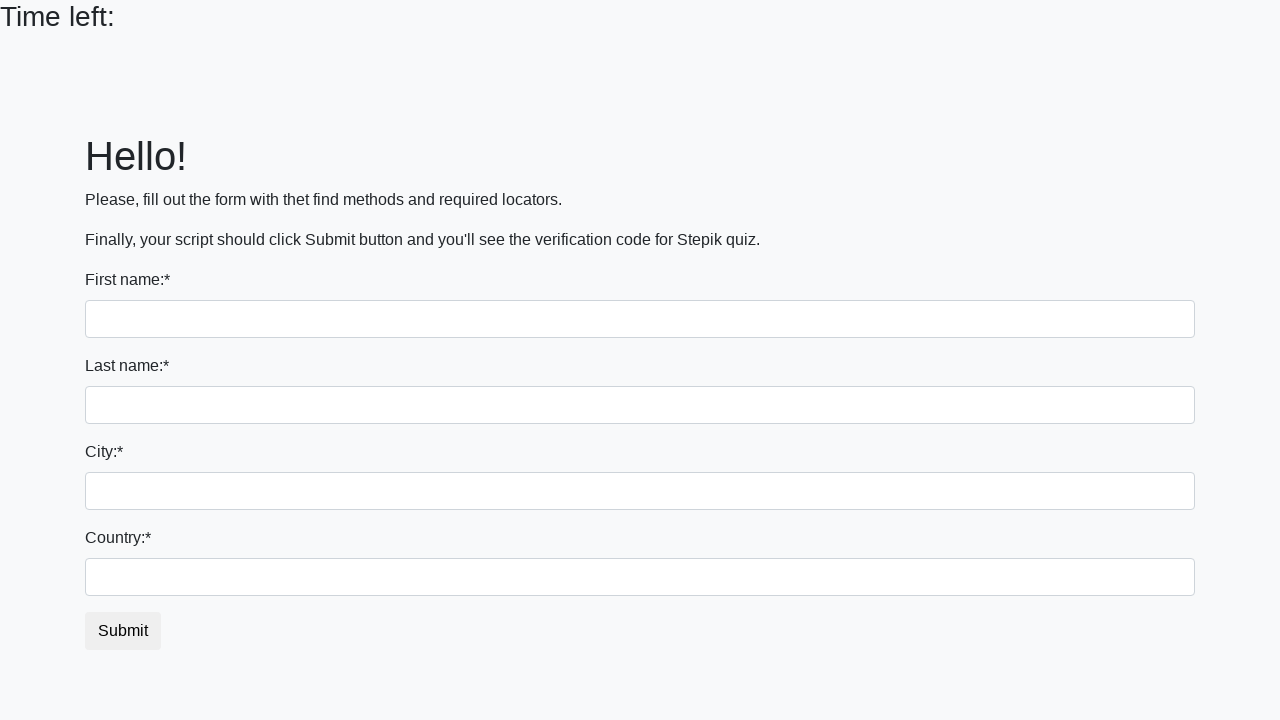

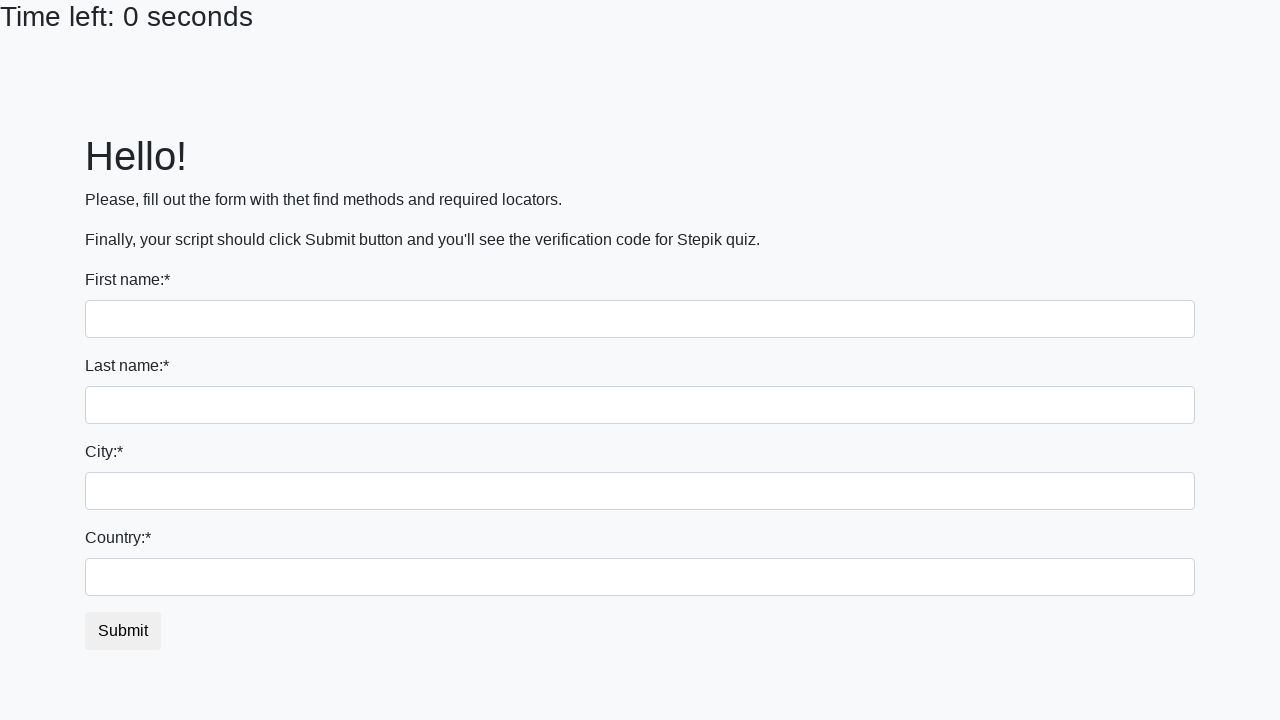